Tests e-commerce cart functionality by adding multiple grocery items (Beetroot, Cucumber, Brocolli, Brinjal) to the cart, proceeding to checkout, and applying a promo code to verify the discount feature works.

Starting URL: https://rahulshettyacademy.com/seleniumPractise/#/

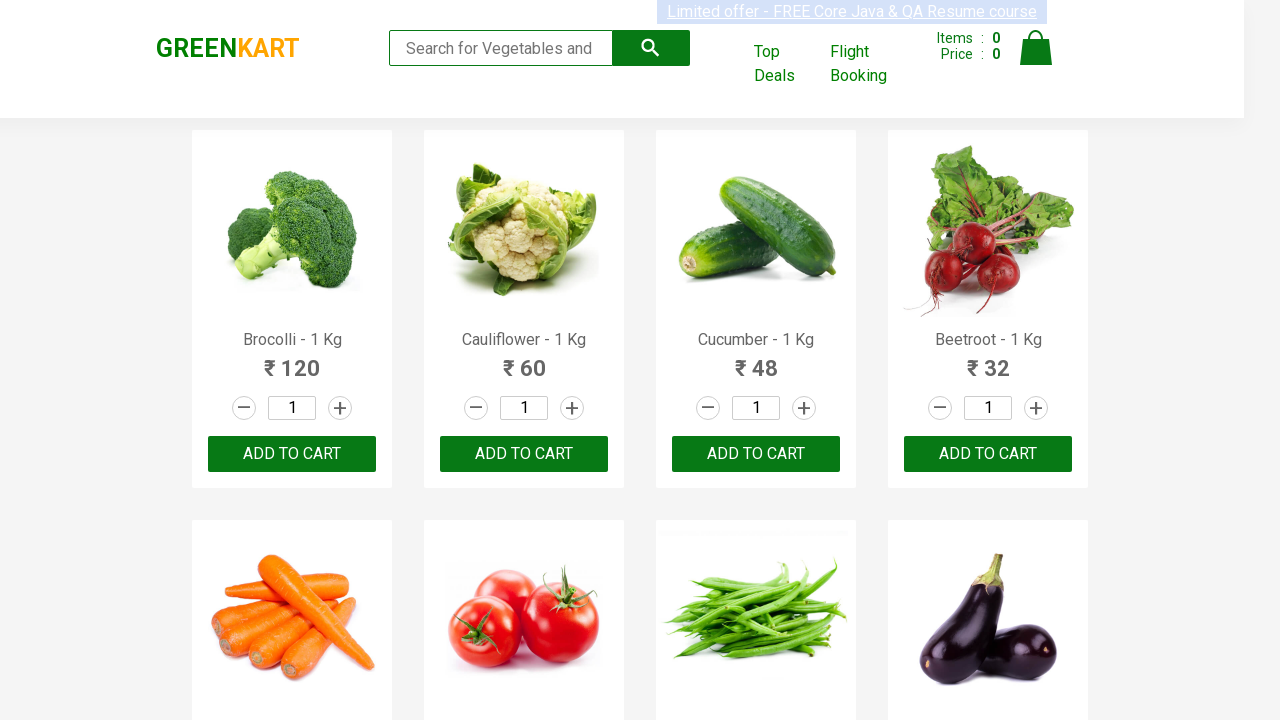

Waited for product list to load
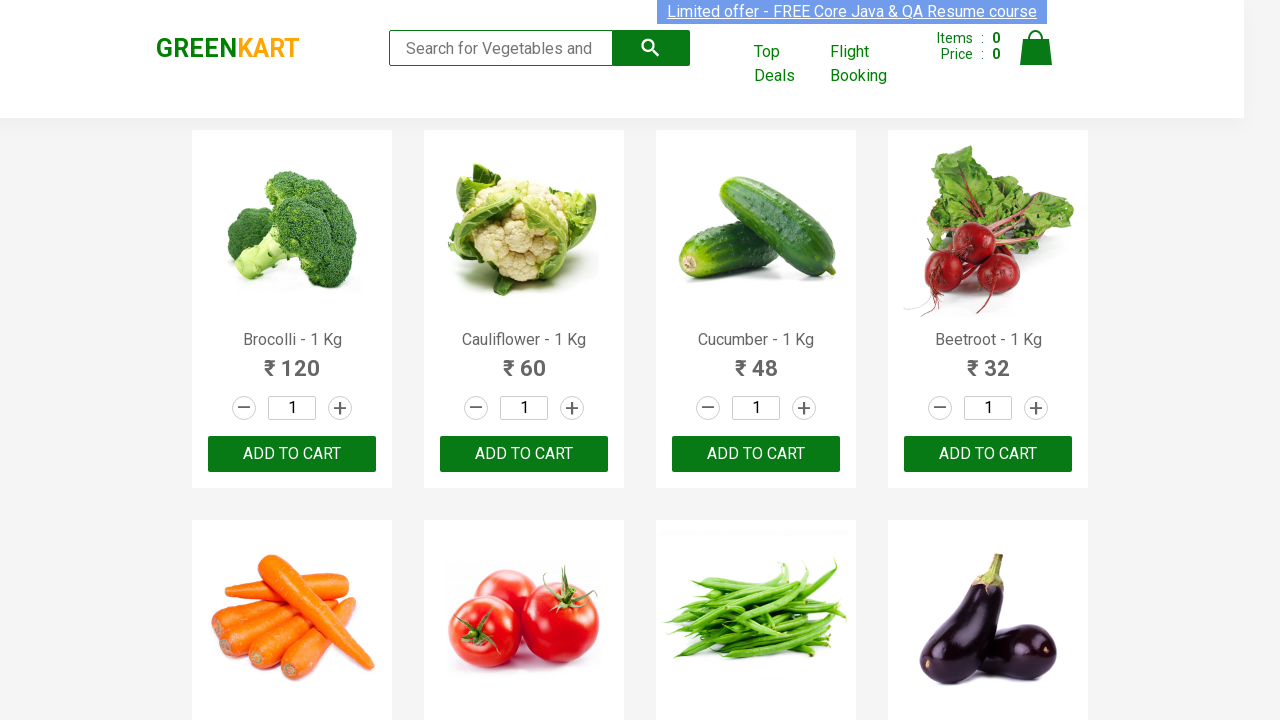

Added Brocolli to cart at (292, 454) on div.product-action button >> nth=0
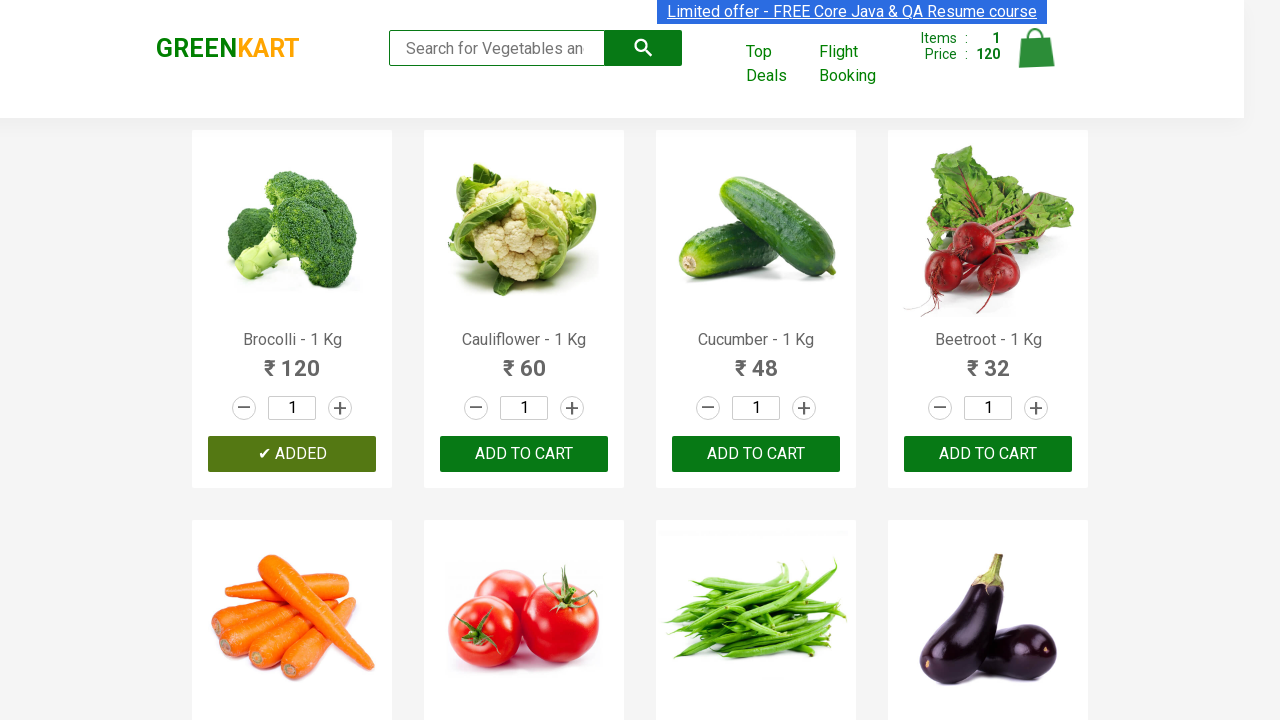

Added Cucumber to cart at (756, 454) on div.product-action button >> nth=2
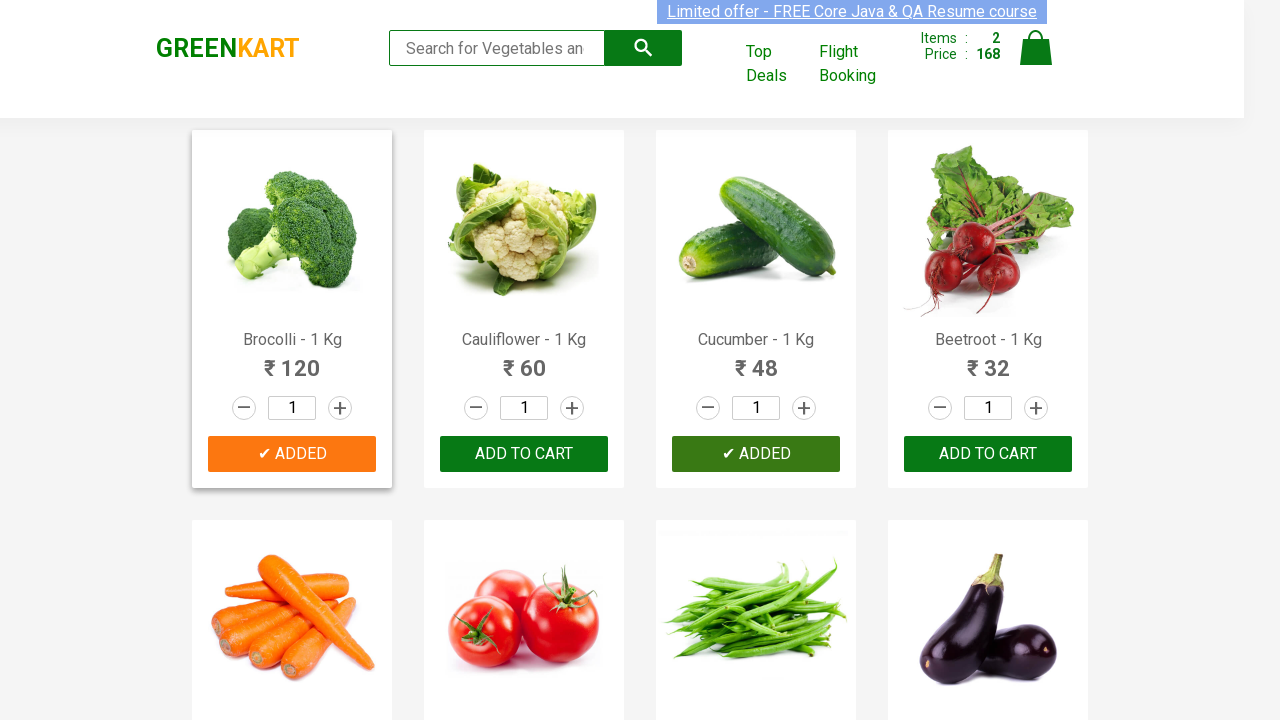

Added Beetroot to cart at (988, 454) on div.product-action button >> nth=3
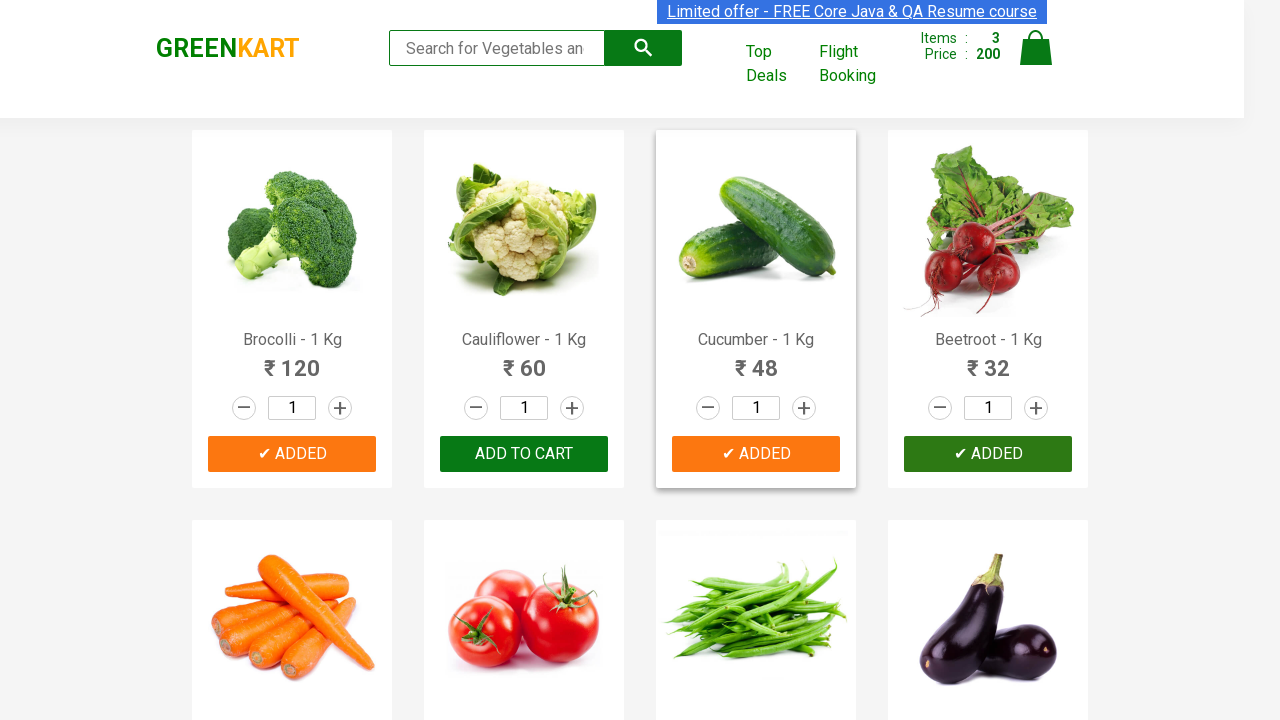

Added Brinjal to cart at (988, 360) on div.product-action button >> nth=7
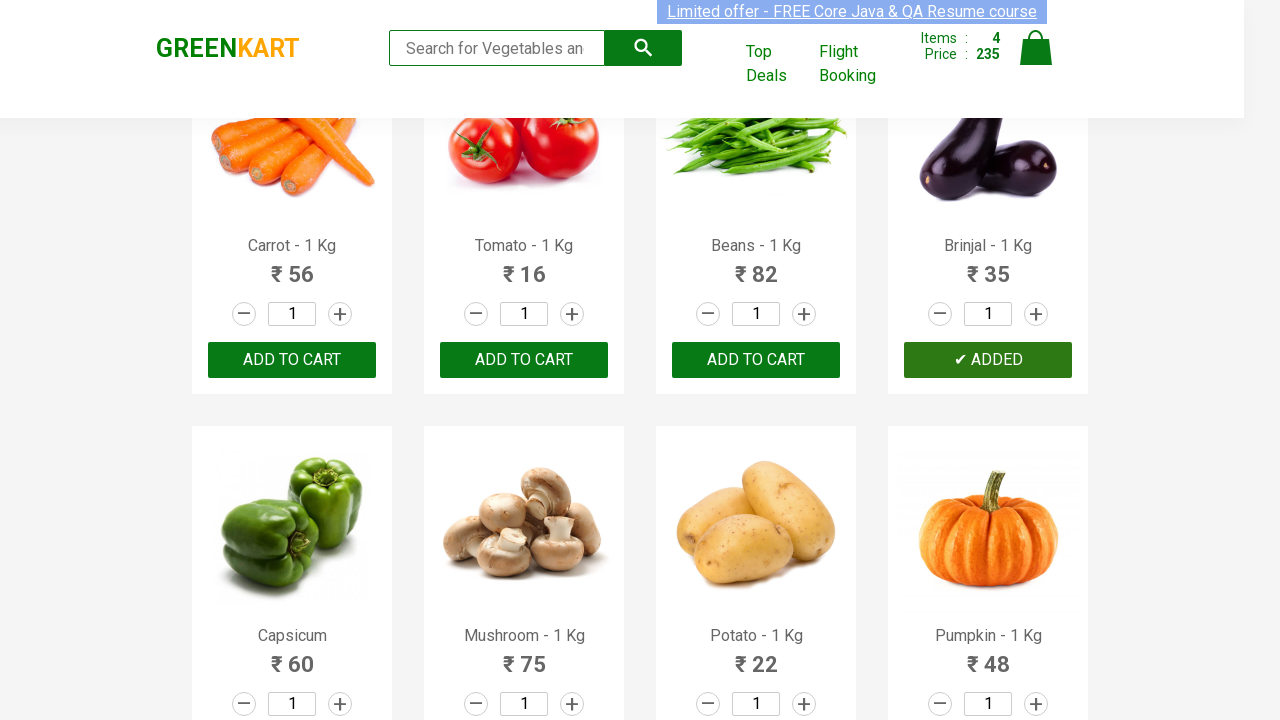

Clicked cart icon to view cart at (1036, 48) on img[alt='Cart']
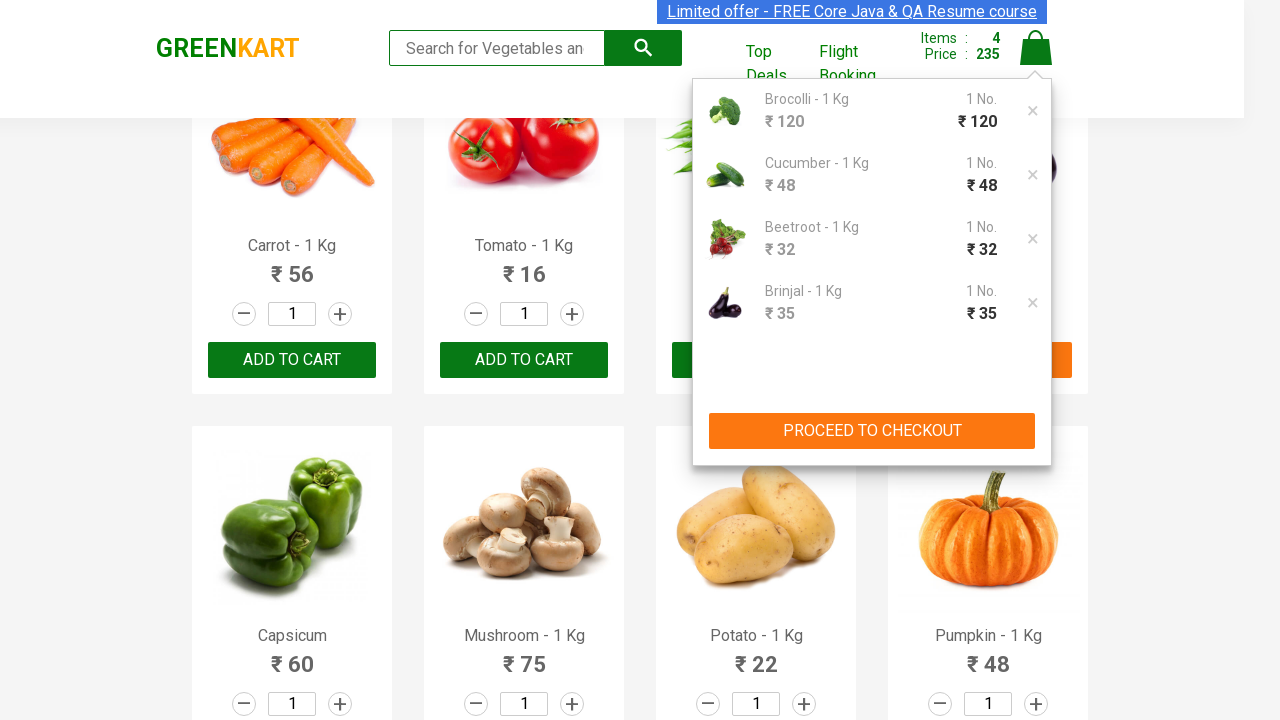

Clicked 'PROCEED TO CHECKOUT' button at (872, 431) on xpath=//button[text()='PROCEED TO CHECKOUT']
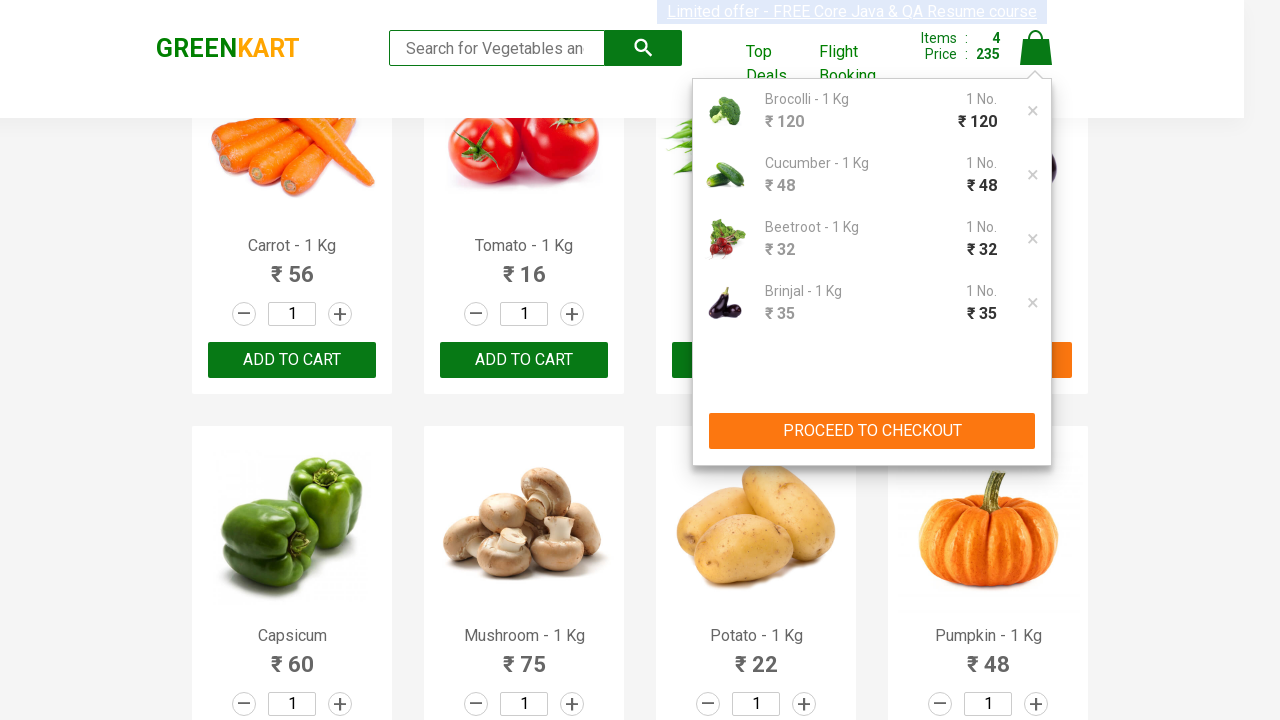

Promo code input field is visible
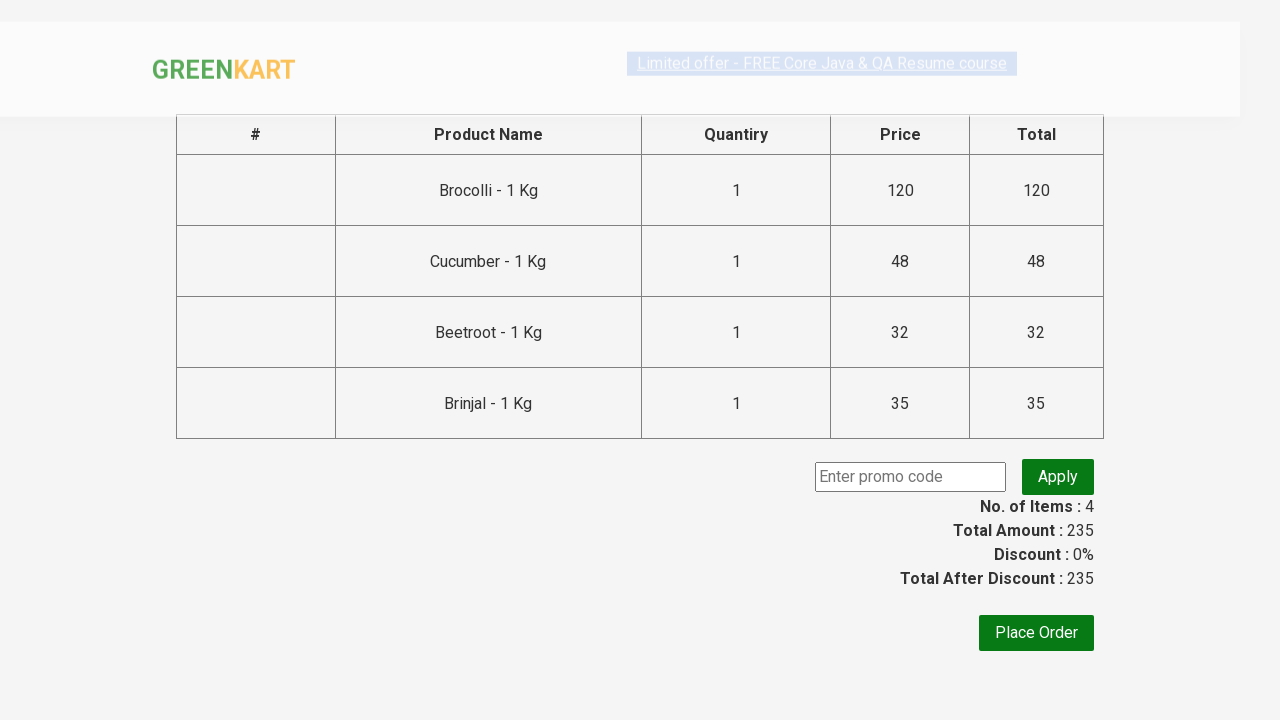

Entered promo code 'rahulshettyacademy' on input.promoCode
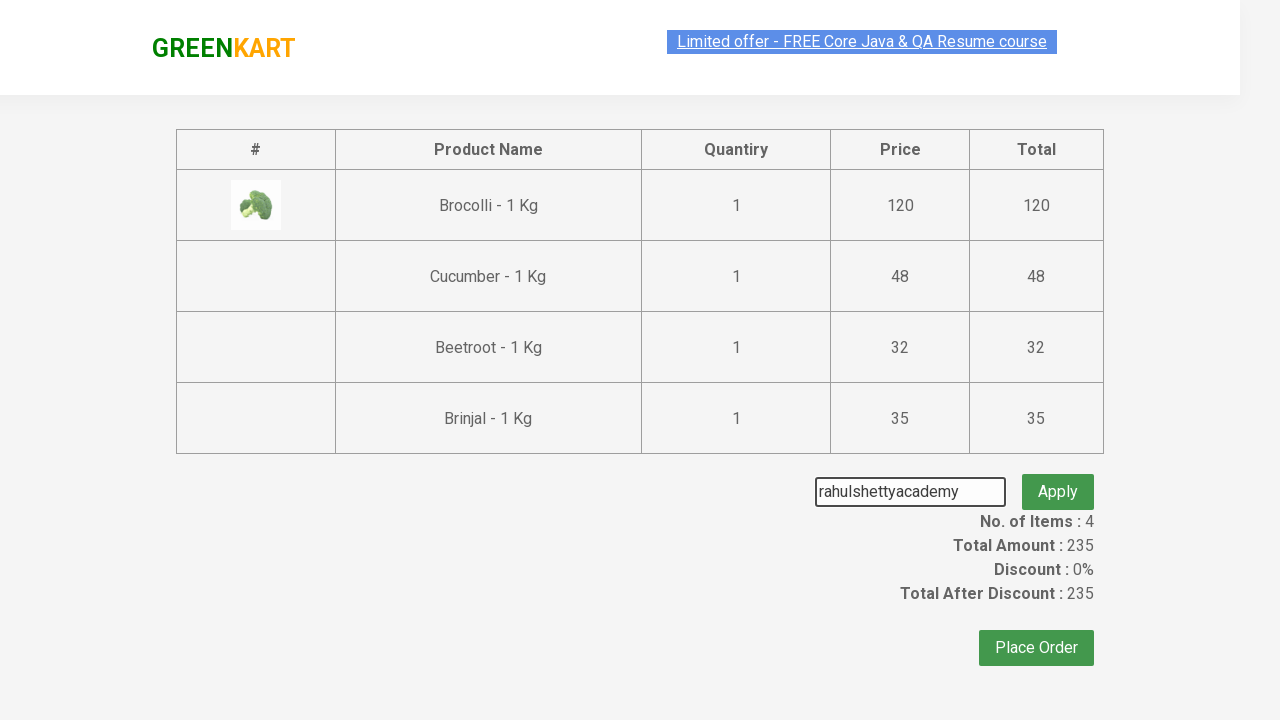

Clicked 'Apply' button to apply promo code at (1058, 477) on xpath=//button[text()='Apply']
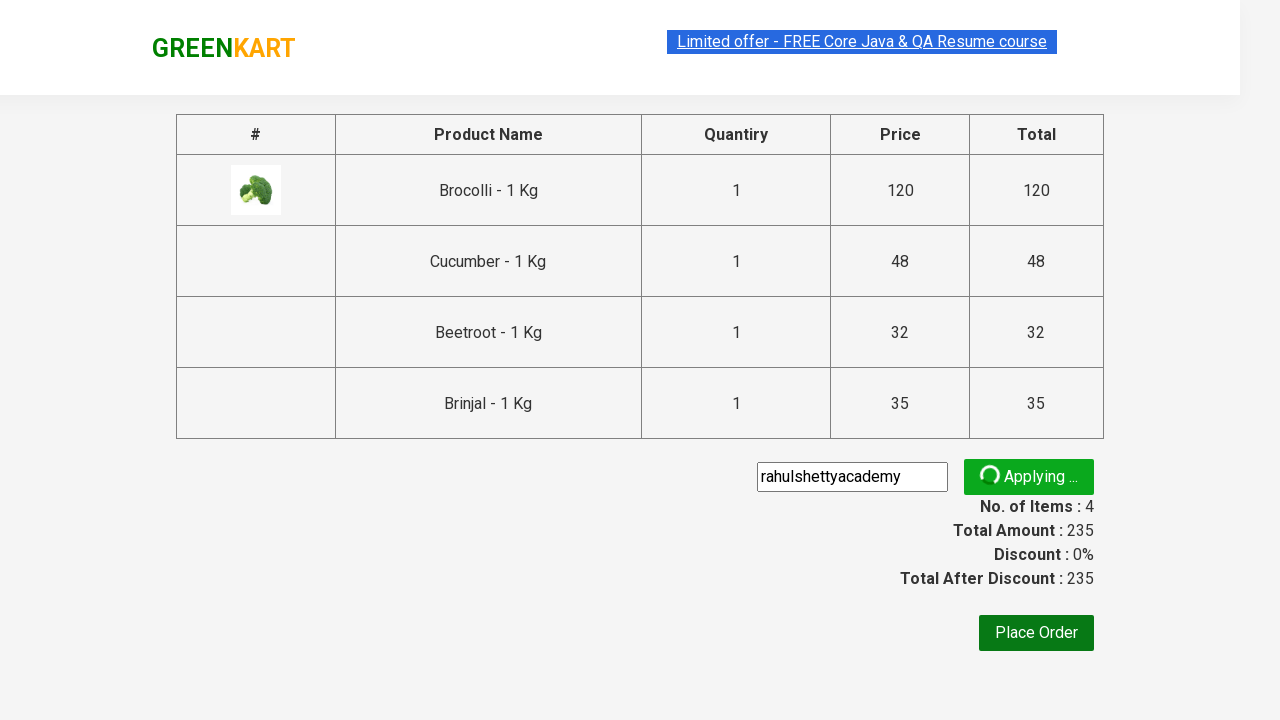

Promo code discount applied and verified
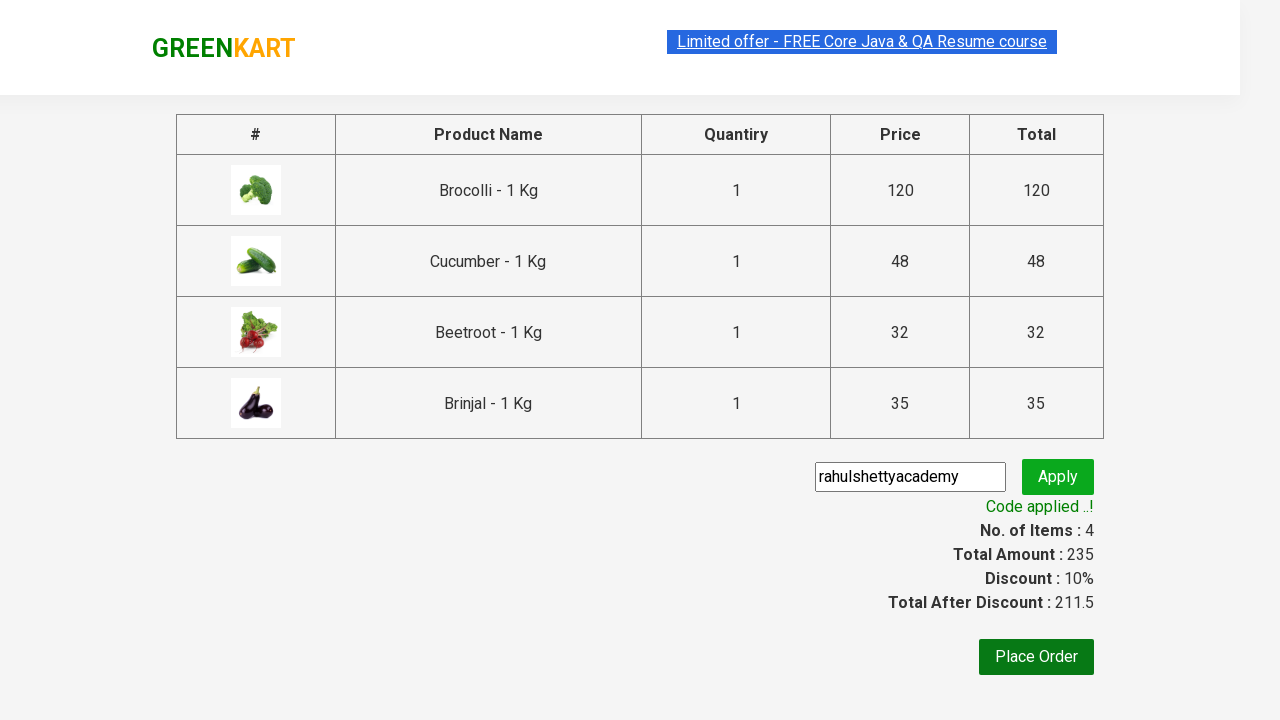

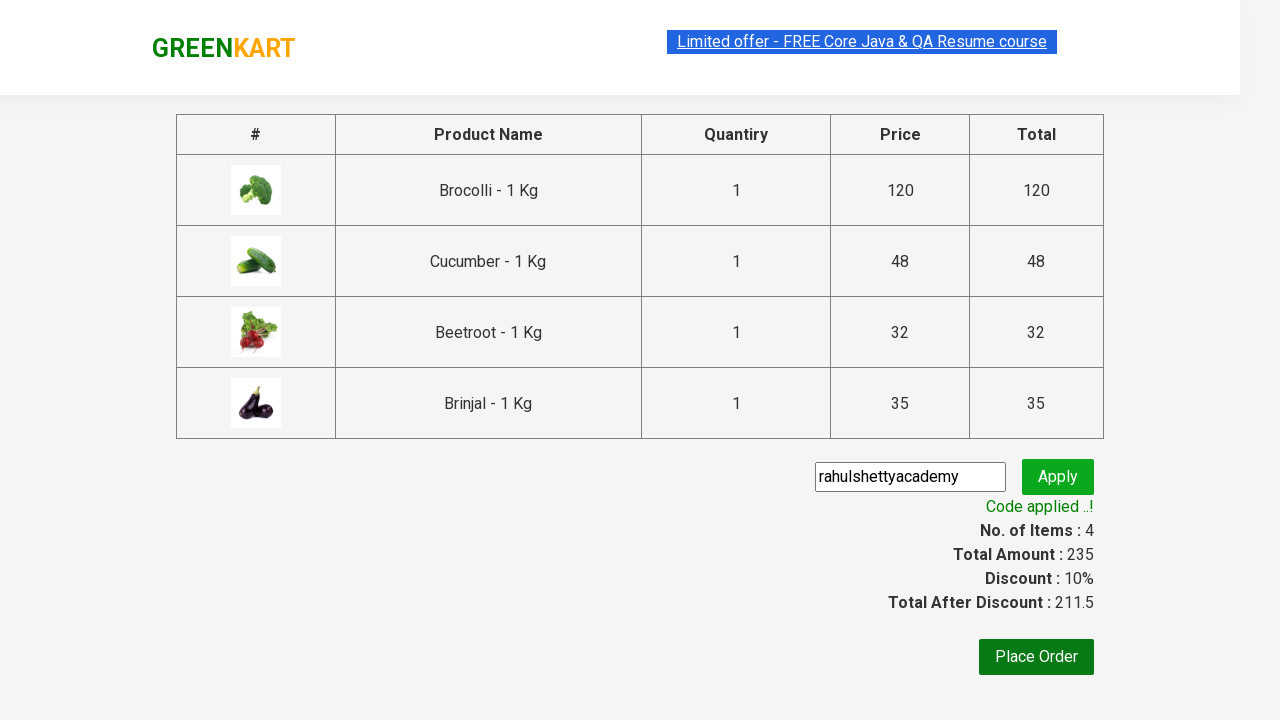